Tests a registration form by filling in email, first name, and last name fields

Starting URL: https://demo.automationtesting.in/Register.html

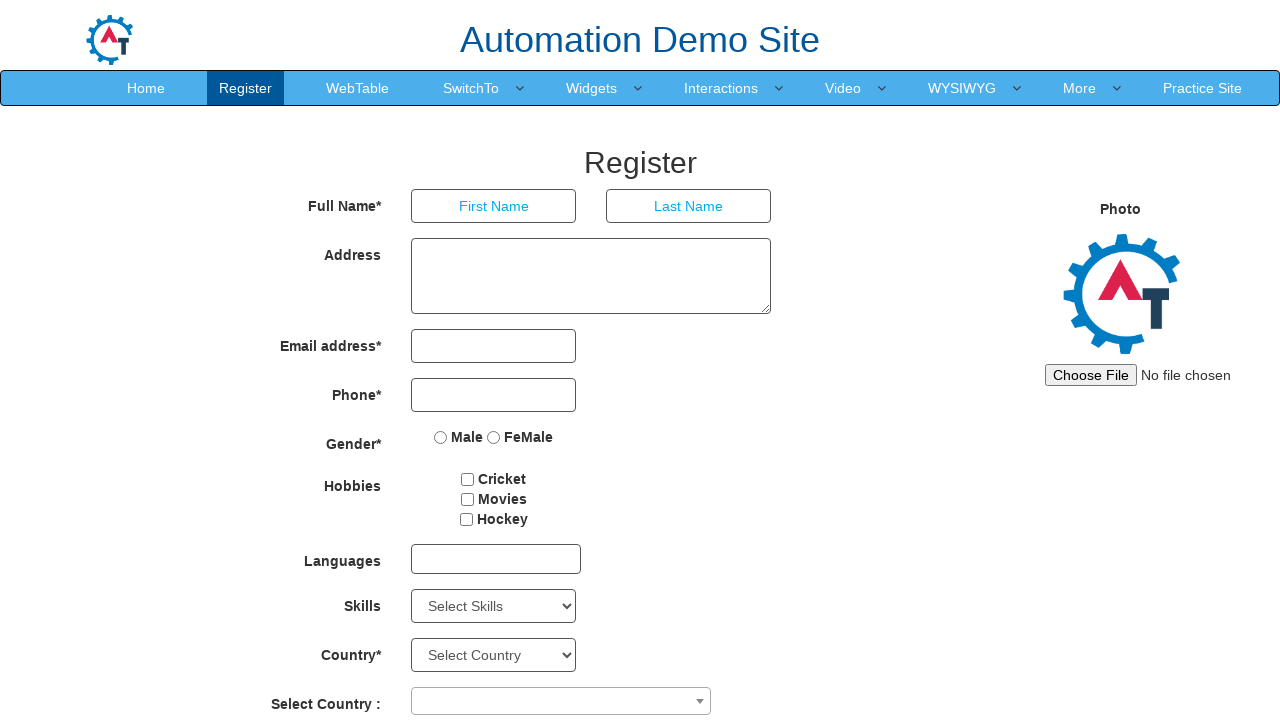

Filled email field with 'testuser_reg@example.com' on input[type='email']
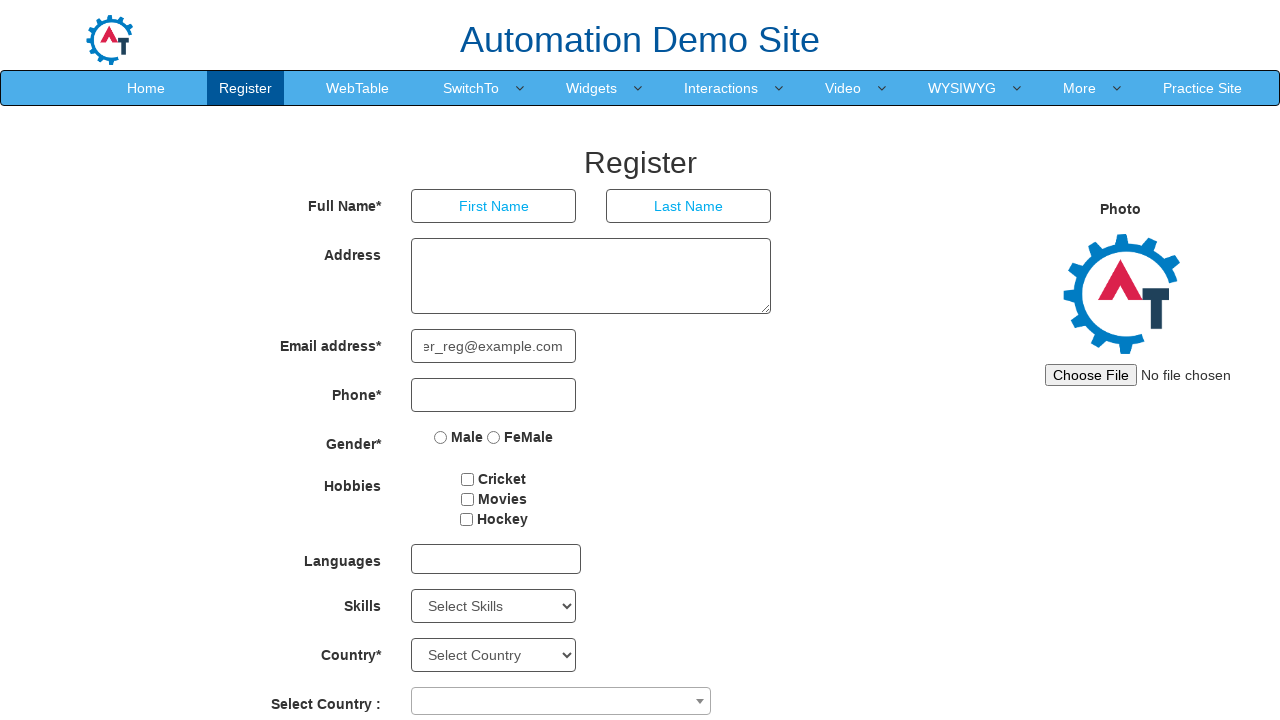

Filled first name field with 'Marcus' on (//input[@type='text'])[1]
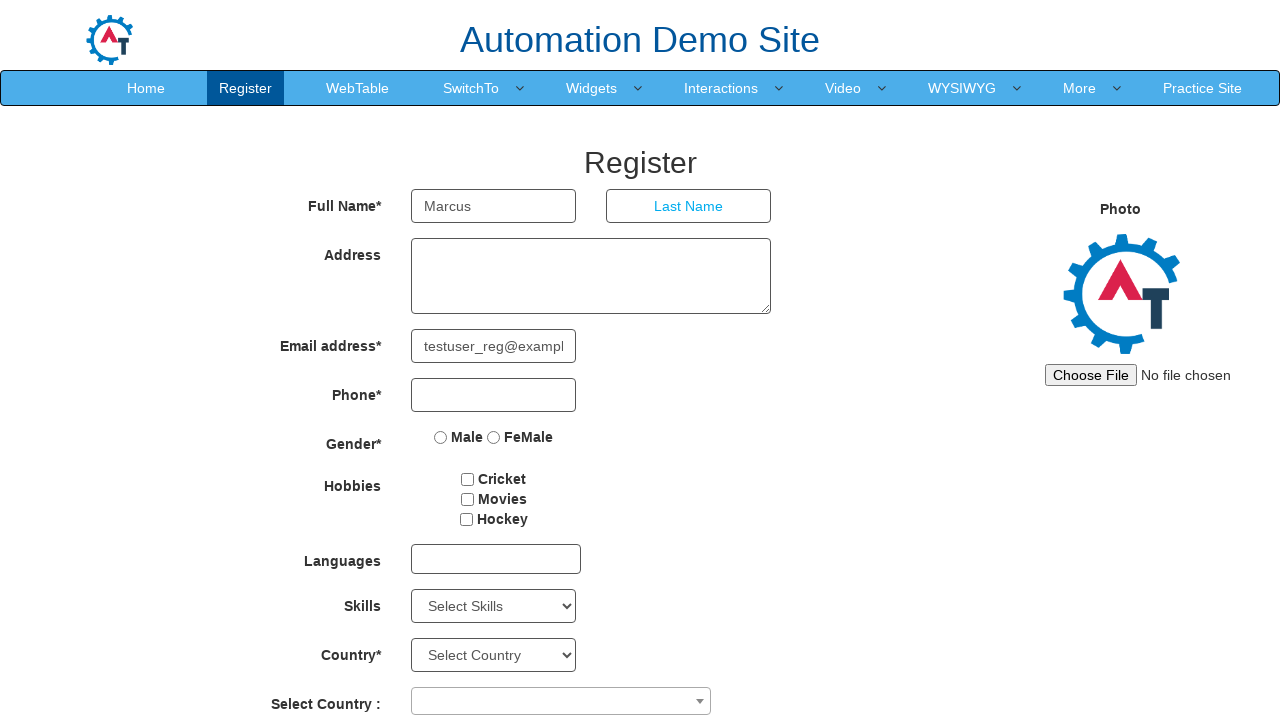

Filled last name field with 'Johnson' on (//input[@type='text'])[2]
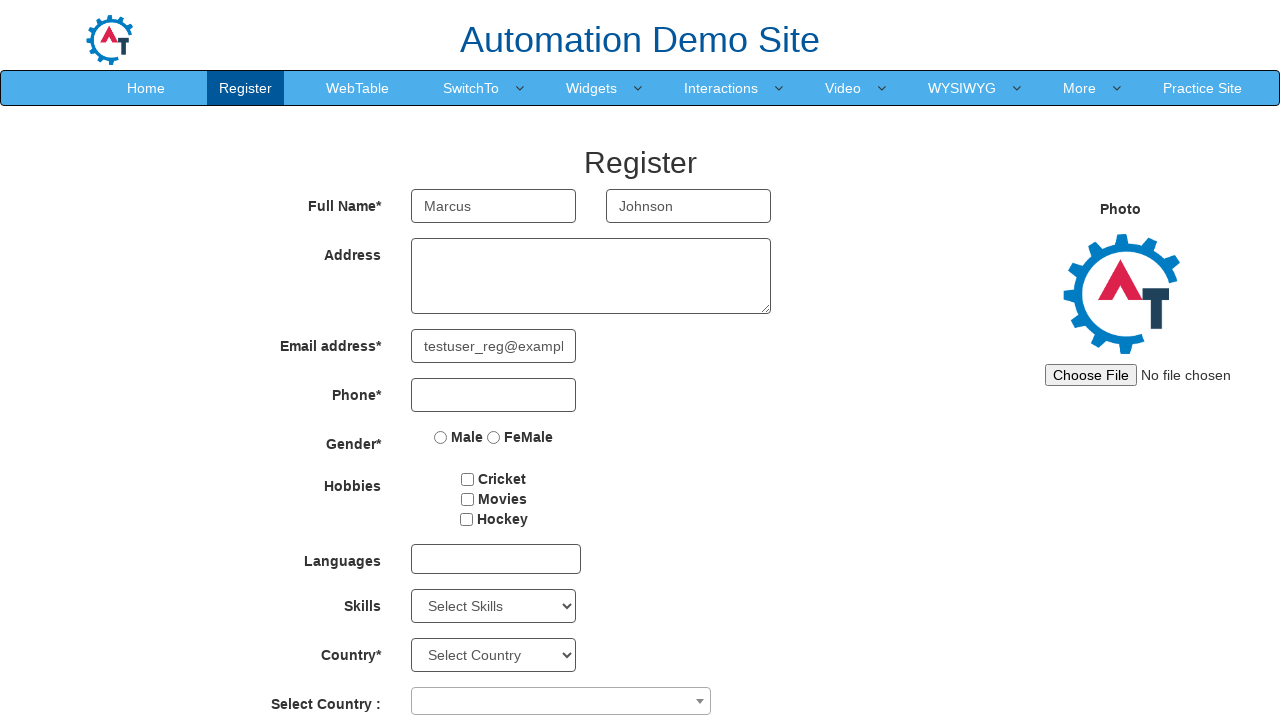

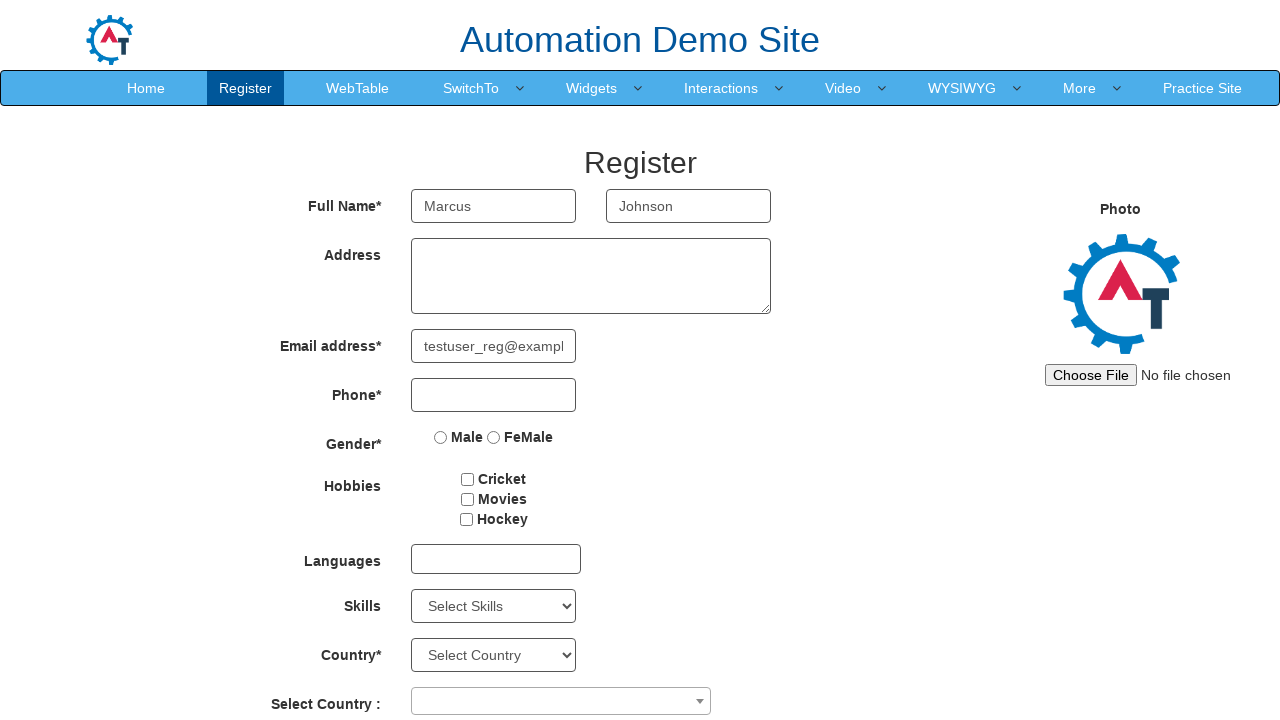